Navigates to Gmail homepage and verifies the page loads by waiting for it to be ready. This is a cross-browser test originally for Internet Explorer.

Starting URL: https://www.gmail.com

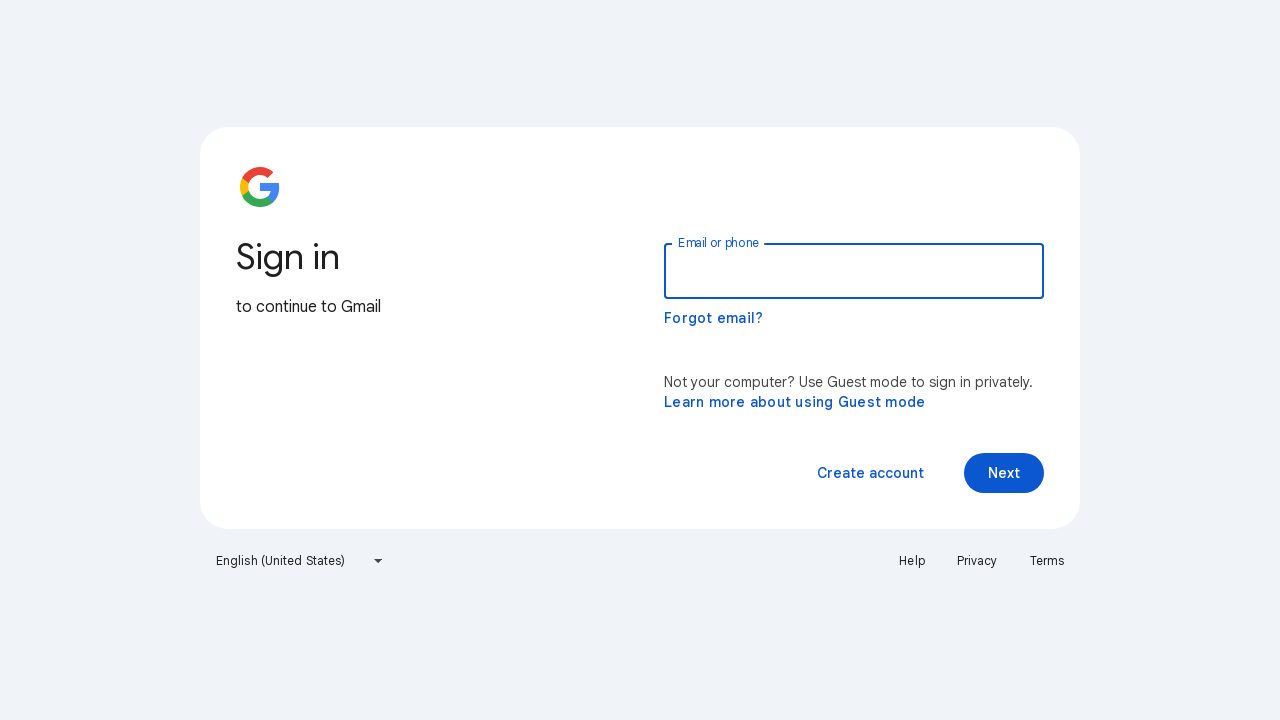

Navigated to Gmail homepage
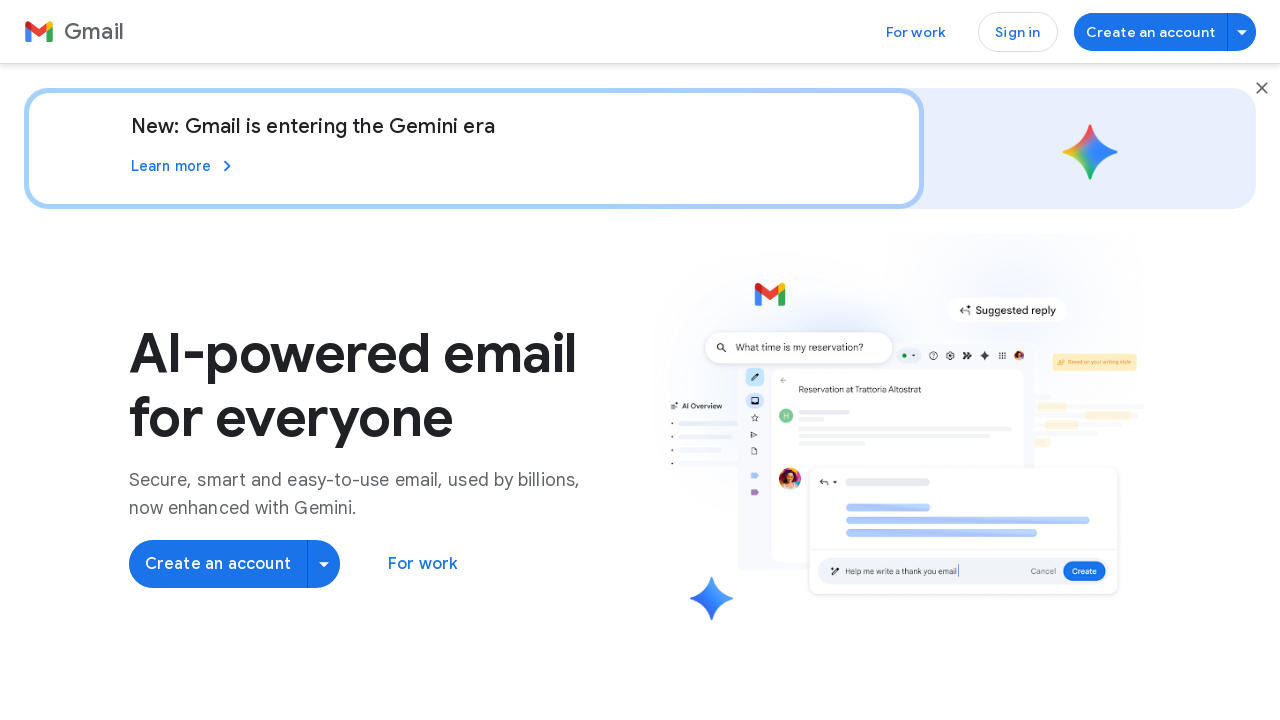

Page reached domcontentloaded state
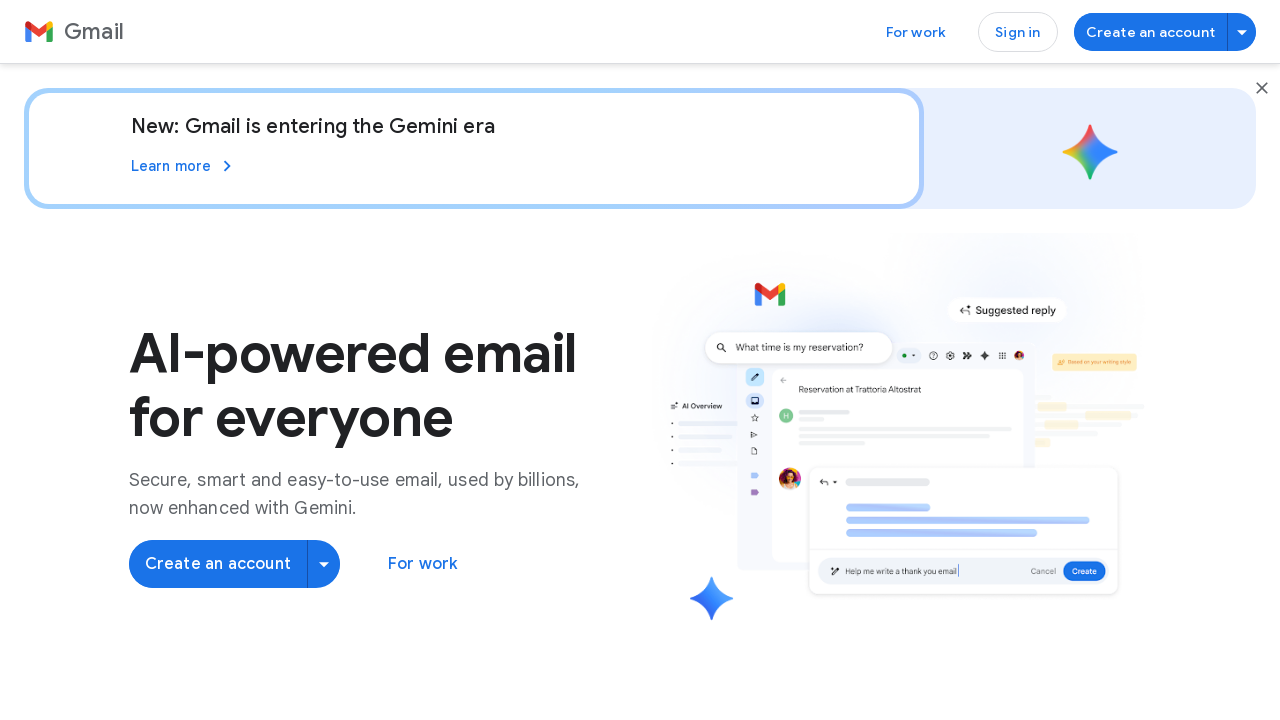

Verified page has a title
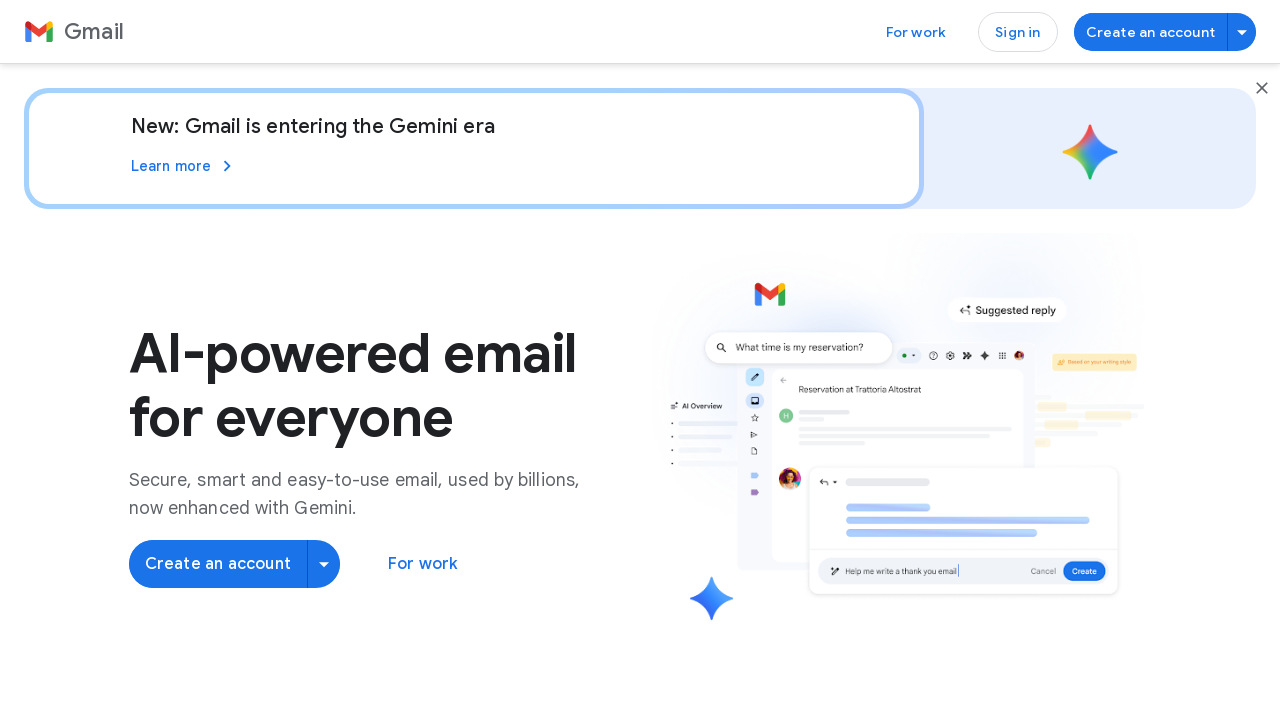

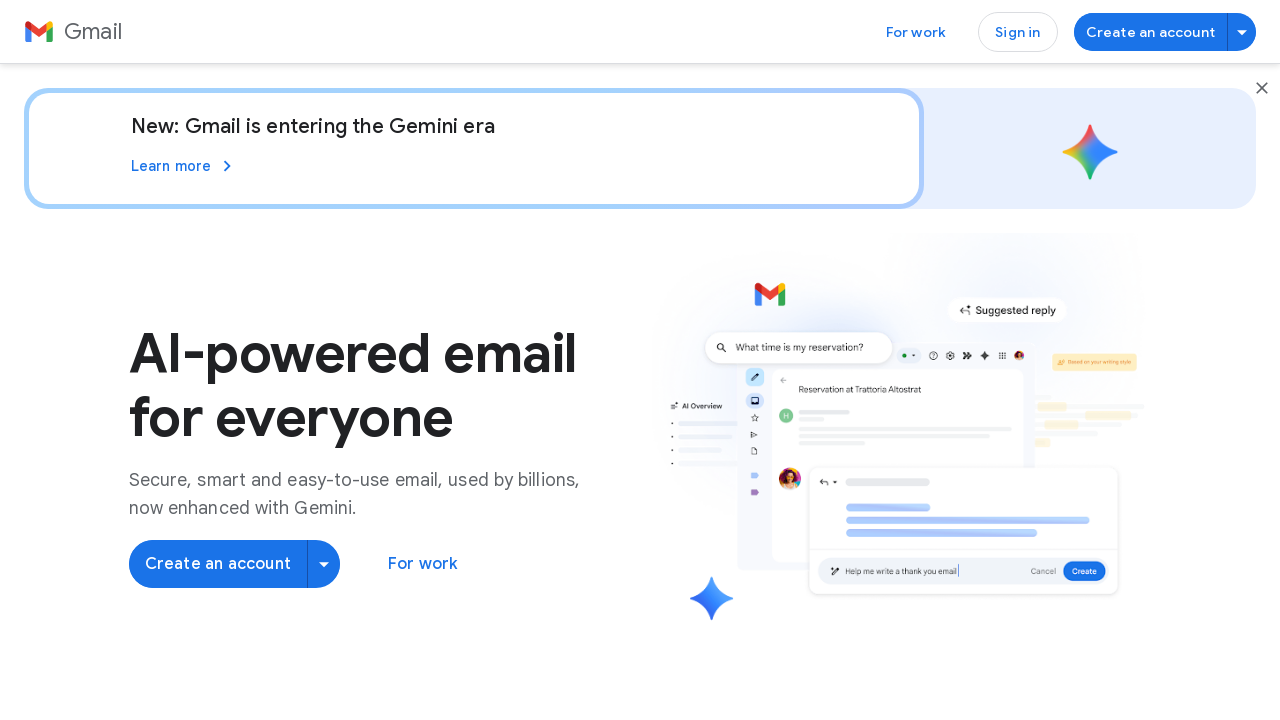